Tests an e-commerce vegetable shopping flow by searching for products containing "ber", adding them to cart, proceeding to checkout, applying a promo code, and verifying the discount and total amounts are calculated correctly.

Starting URL: https://rahulshettyacademy.com/seleniumPractise/

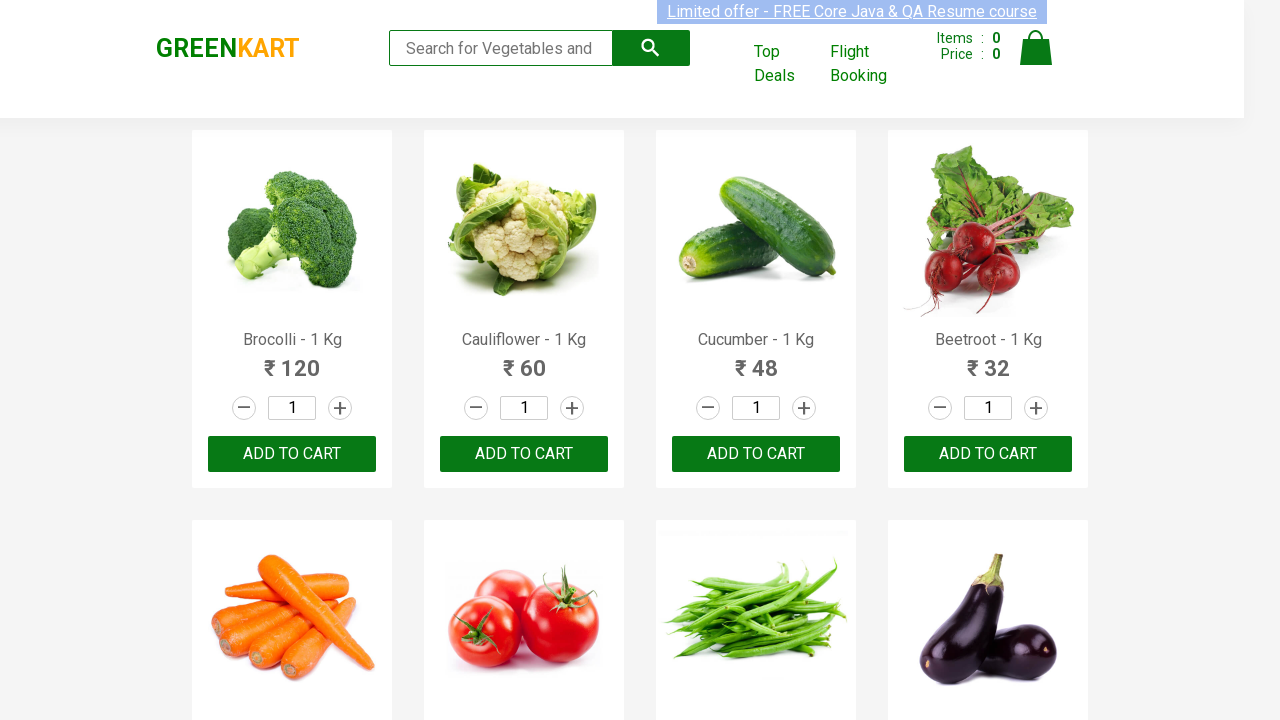

Filled search field with 'ber' to find vegetable products on input.search-keyword
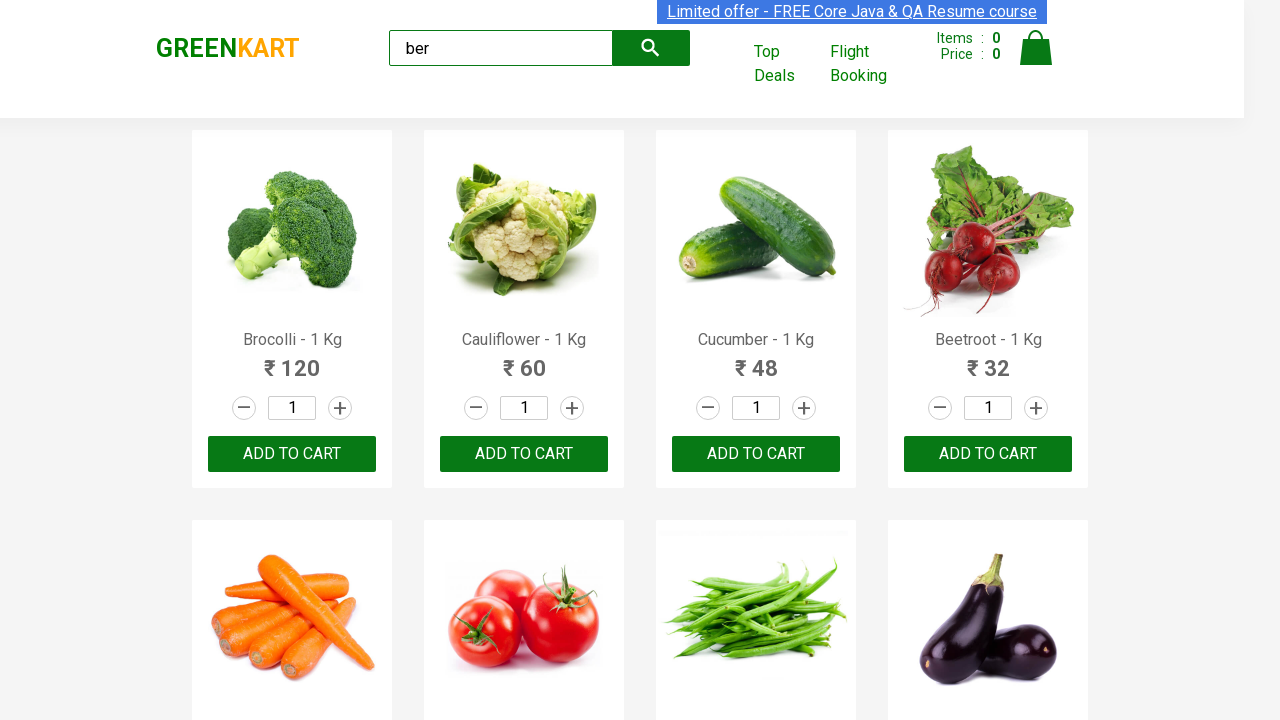

Waited for search results to load
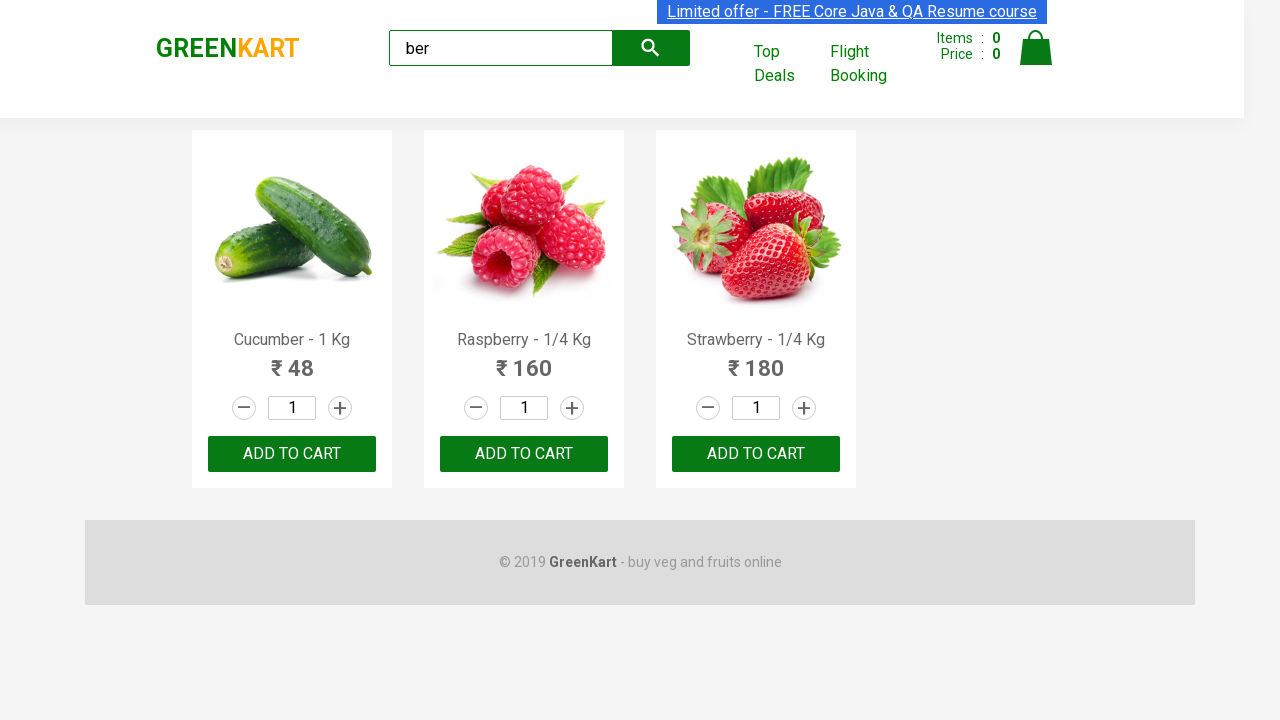

Clicked add to cart button for product 1 at (292, 454) on xpath=//div[@class='product-action']/button >> nth=0
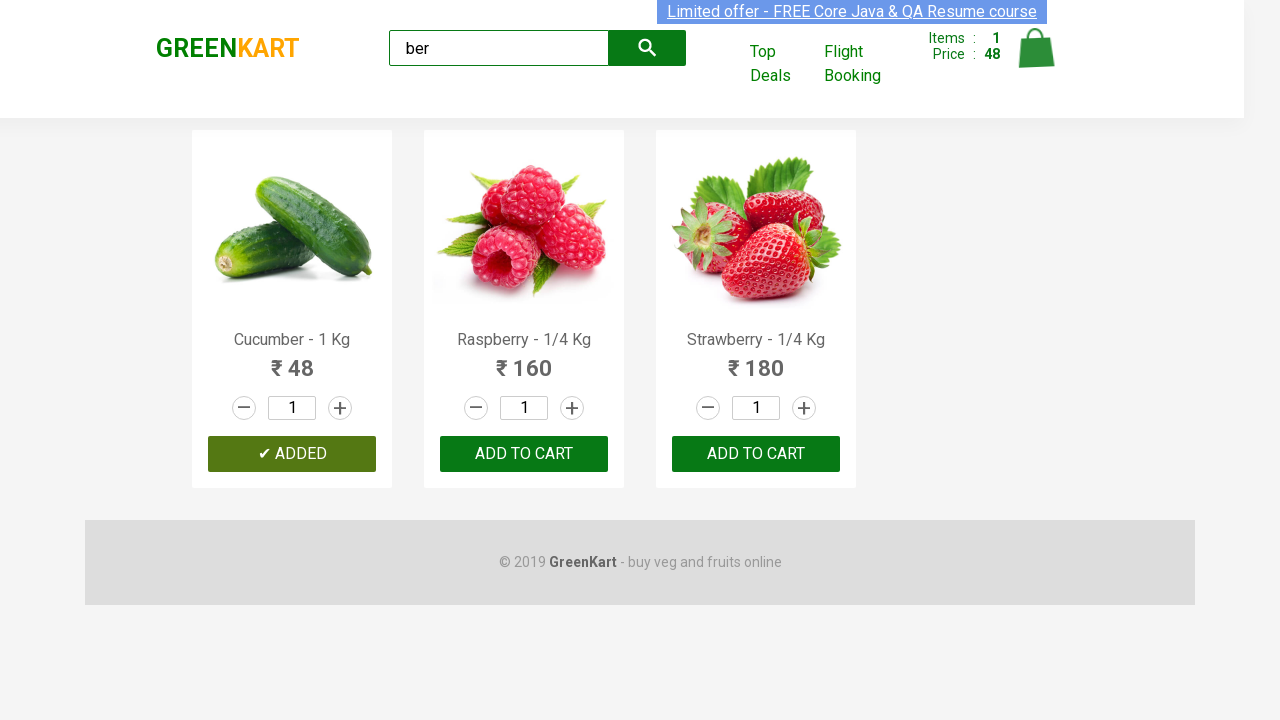

Clicked add to cart button for product 2 at (524, 454) on xpath=//div[@class='product-action']/button >> nth=1
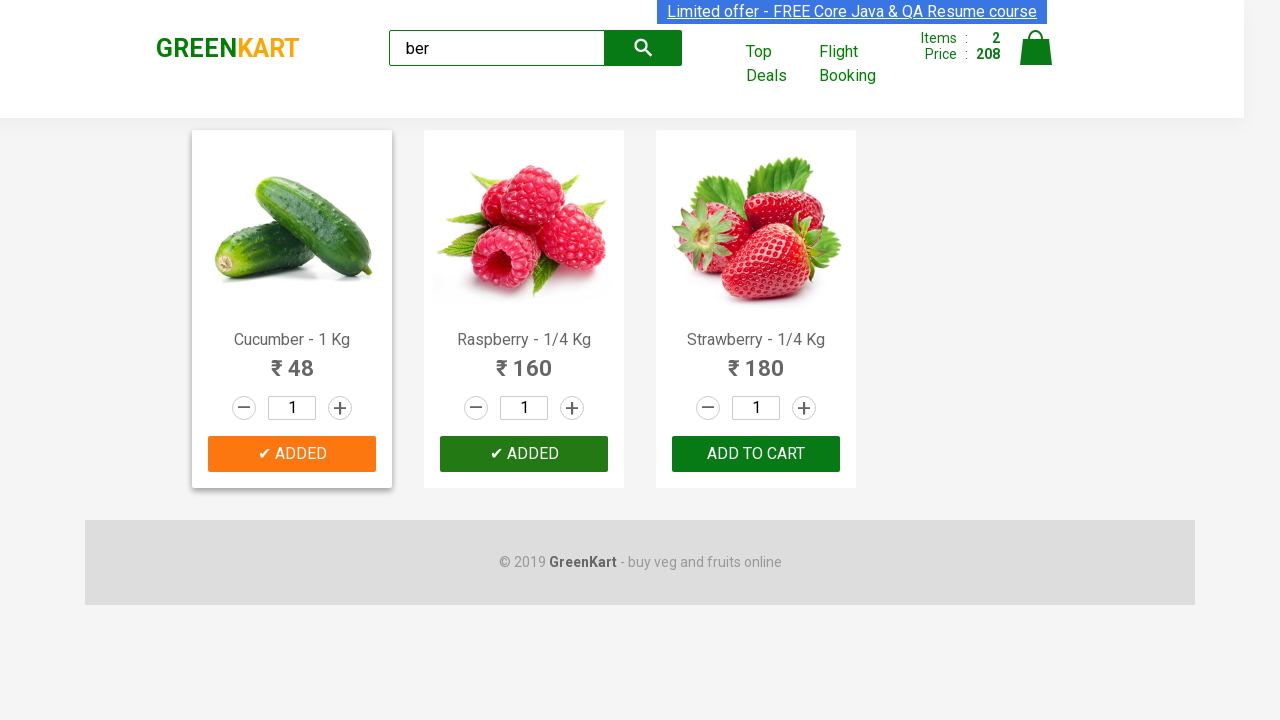

Clicked add to cart button for product 3 at (756, 454) on xpath=//div[@class='product-action']/button >> nth=2
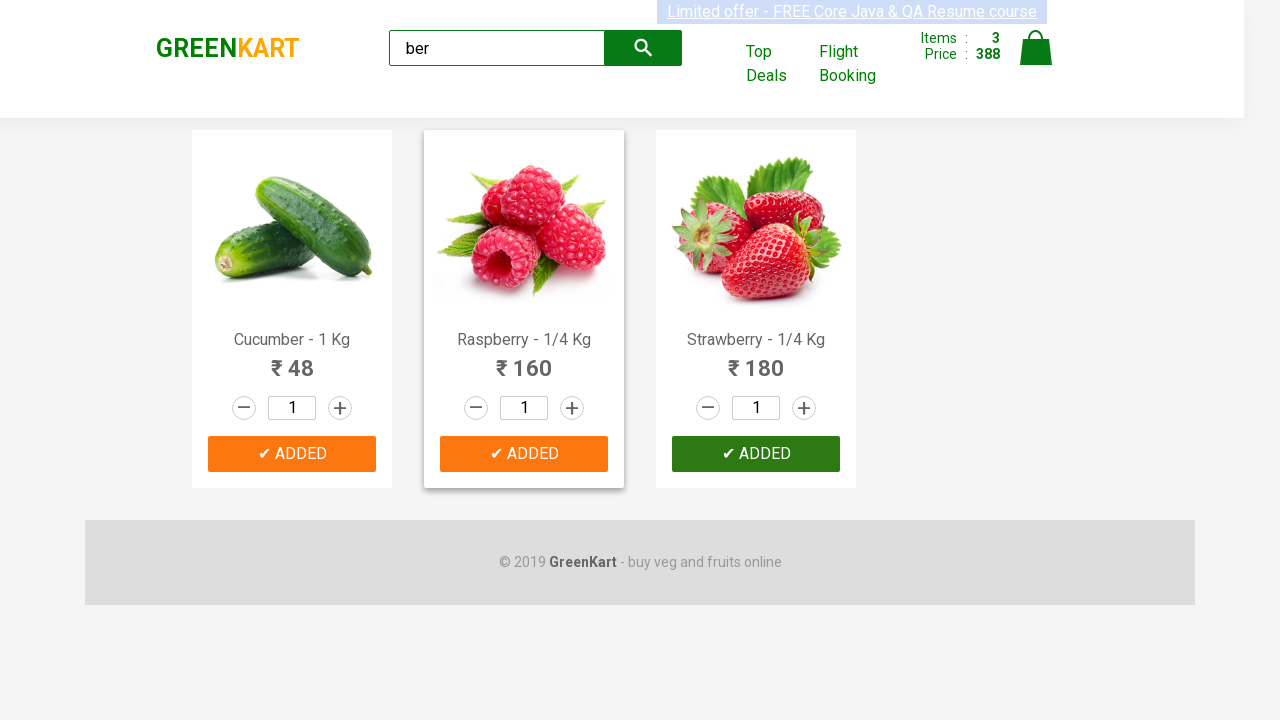

Clicked on cart icon to view added items at (1036, 48) on img[alt='Cart']
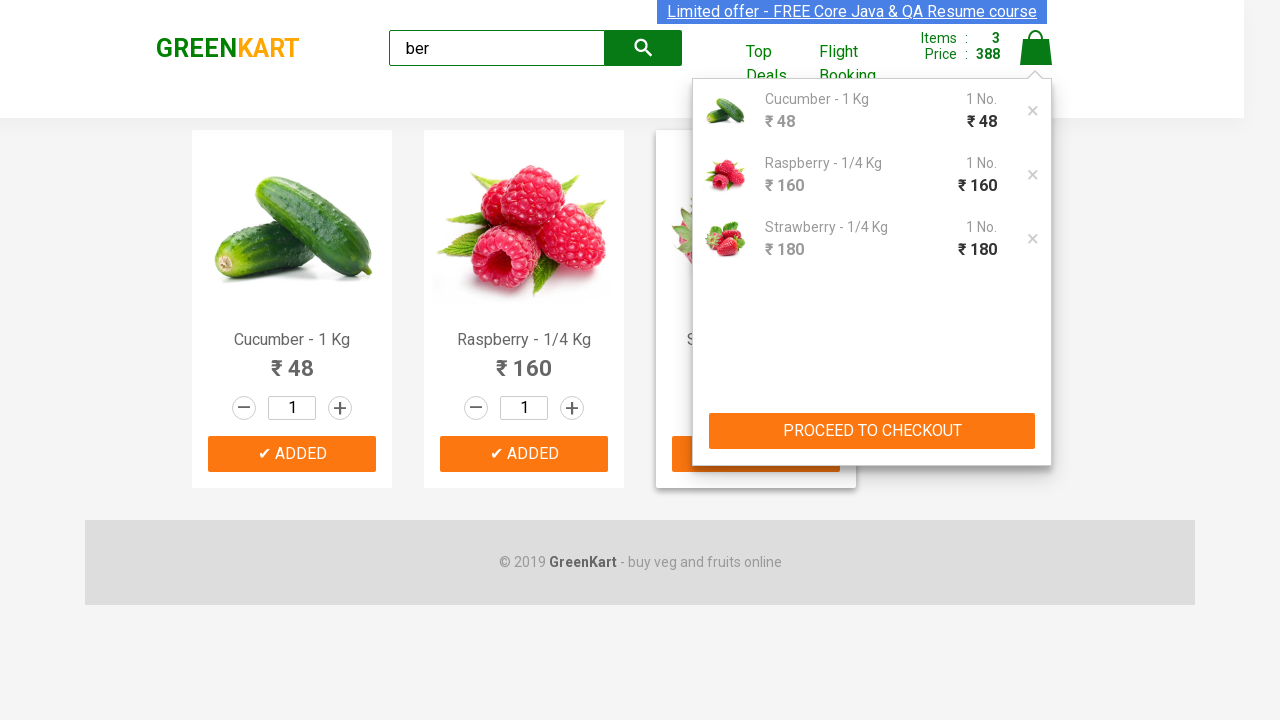

Clicked 'PROCEED TO CHECKOUT' button to advance to checkout page at (872, 431) on xpath=//button[text()='PROCEED TO CHECKOUT']
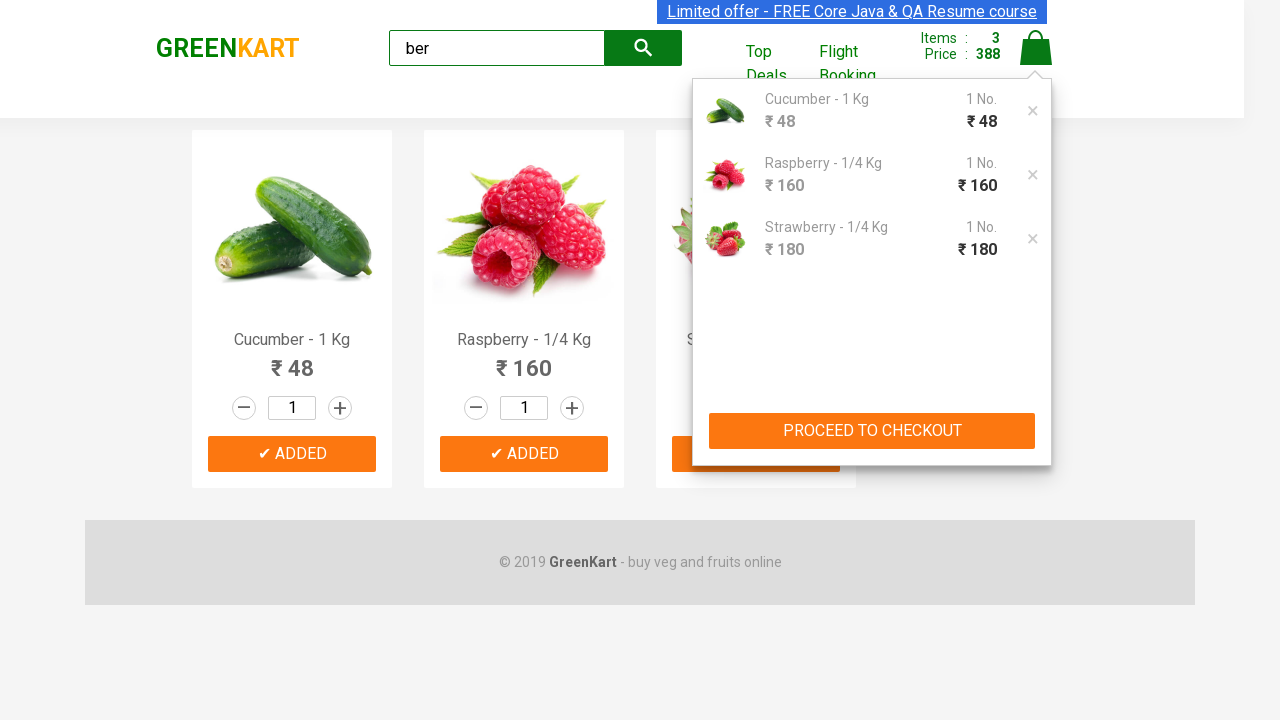

Promo code input field loaded on checkout page
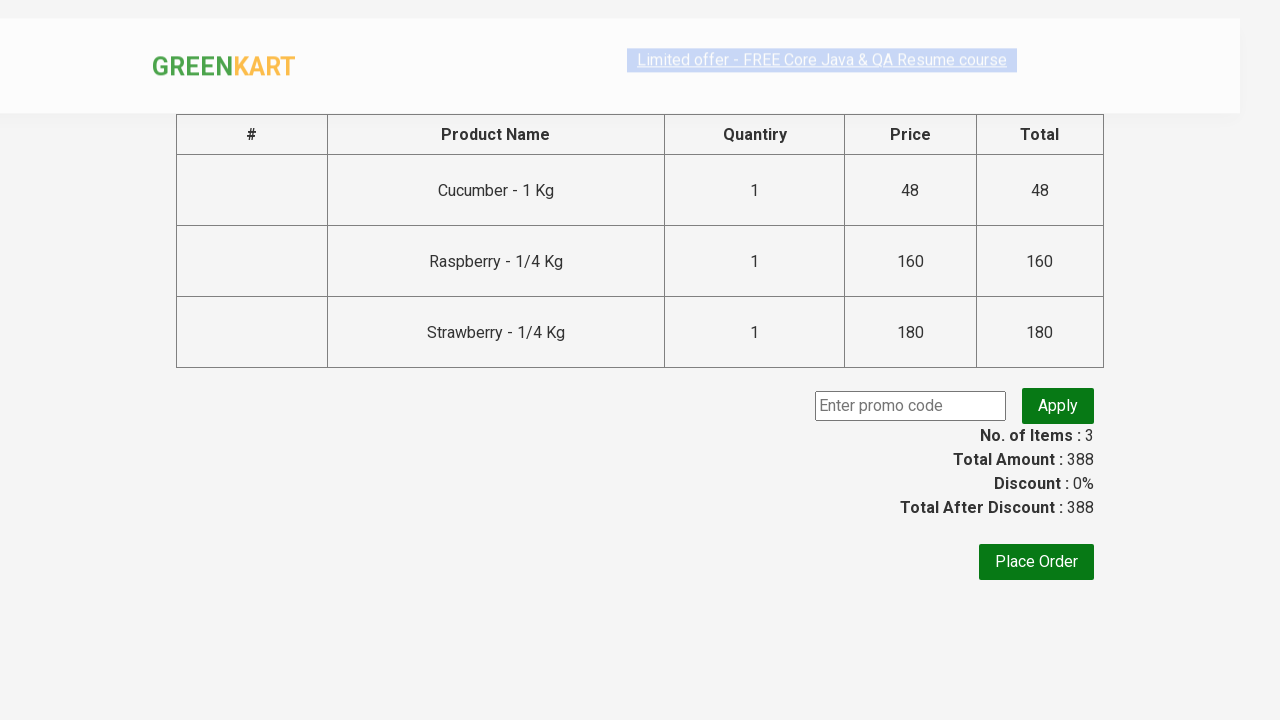

Entered promo code 'rahulshettyacademy' on .promoCode
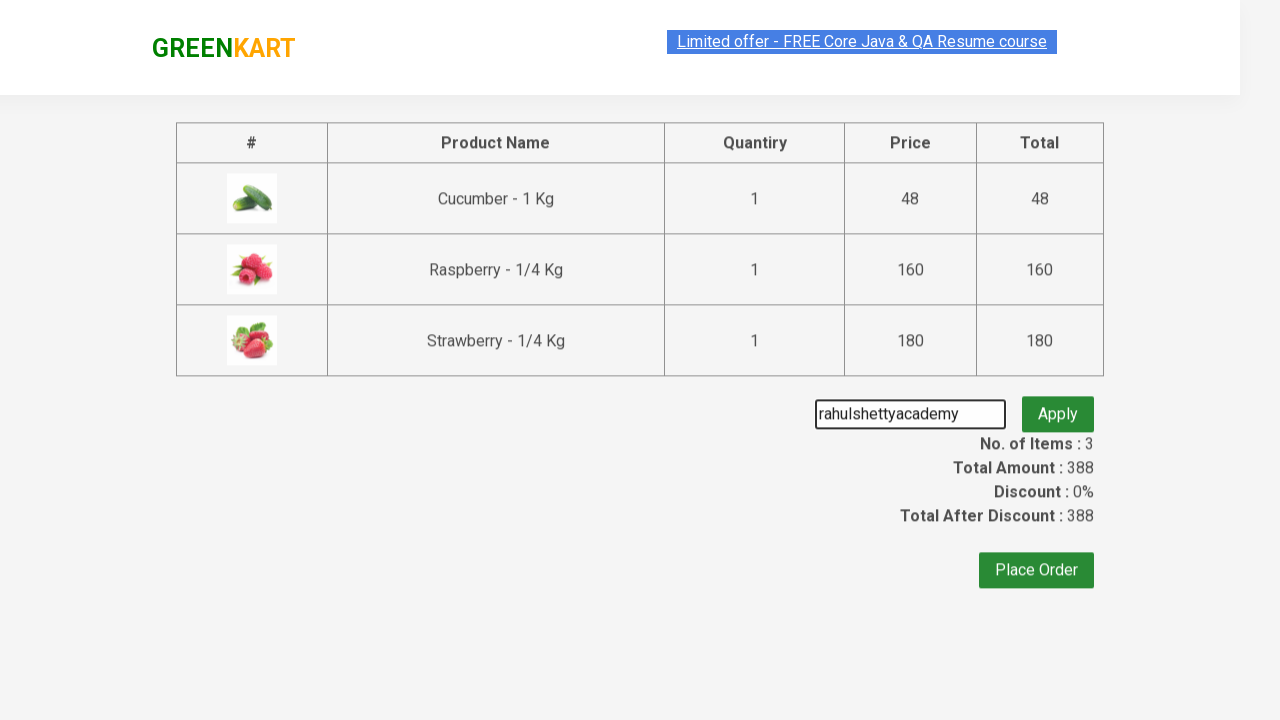

Clicked apply promo code button at (1058, 406) on .promoBtn
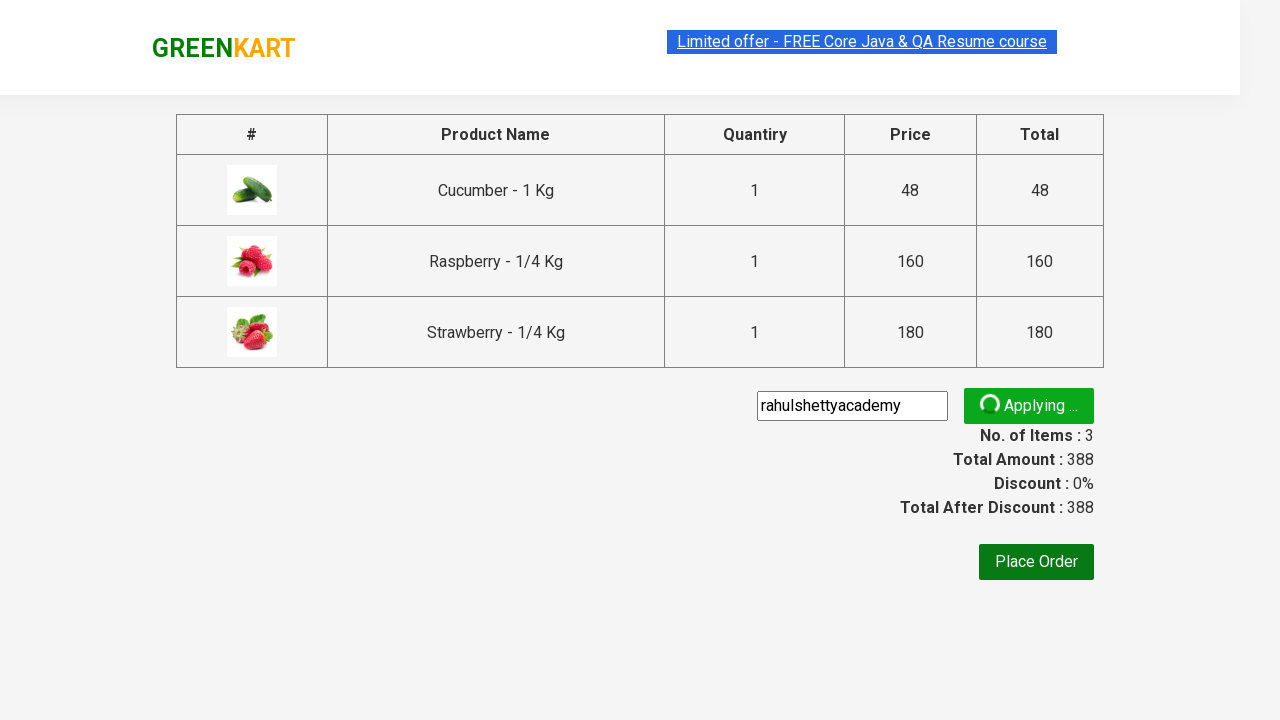

Promo discount successfully applied and verified
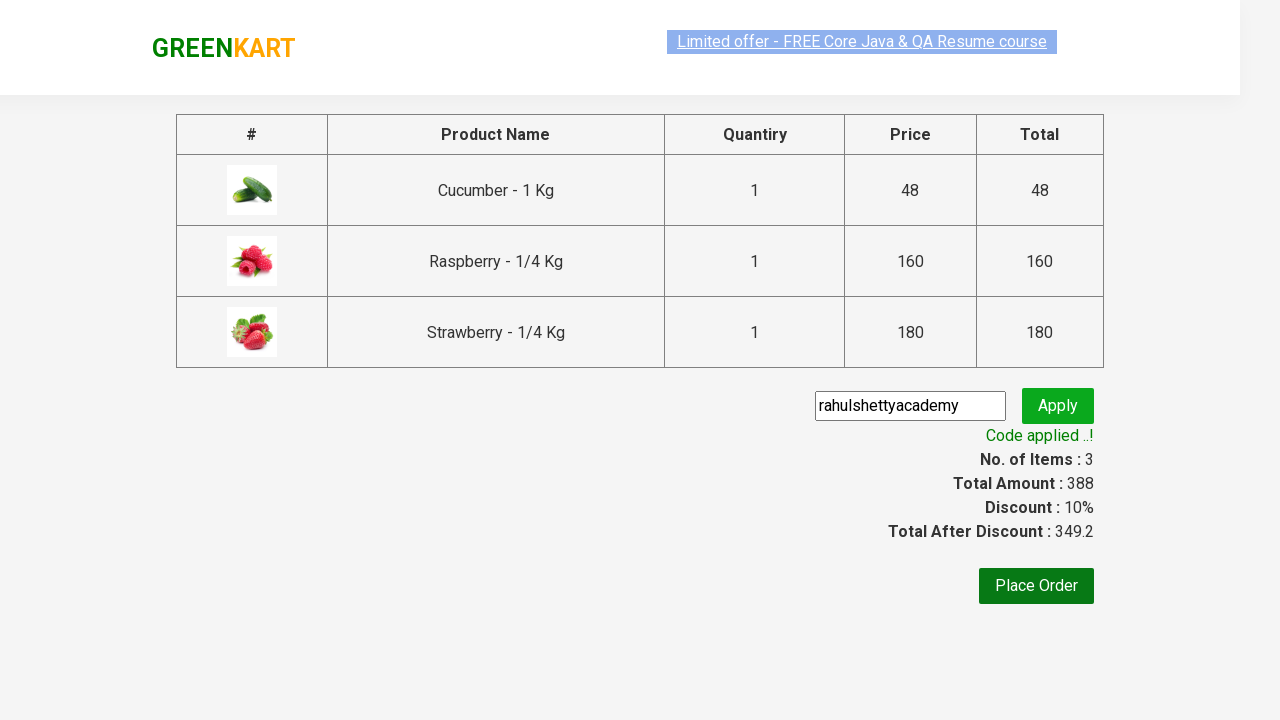

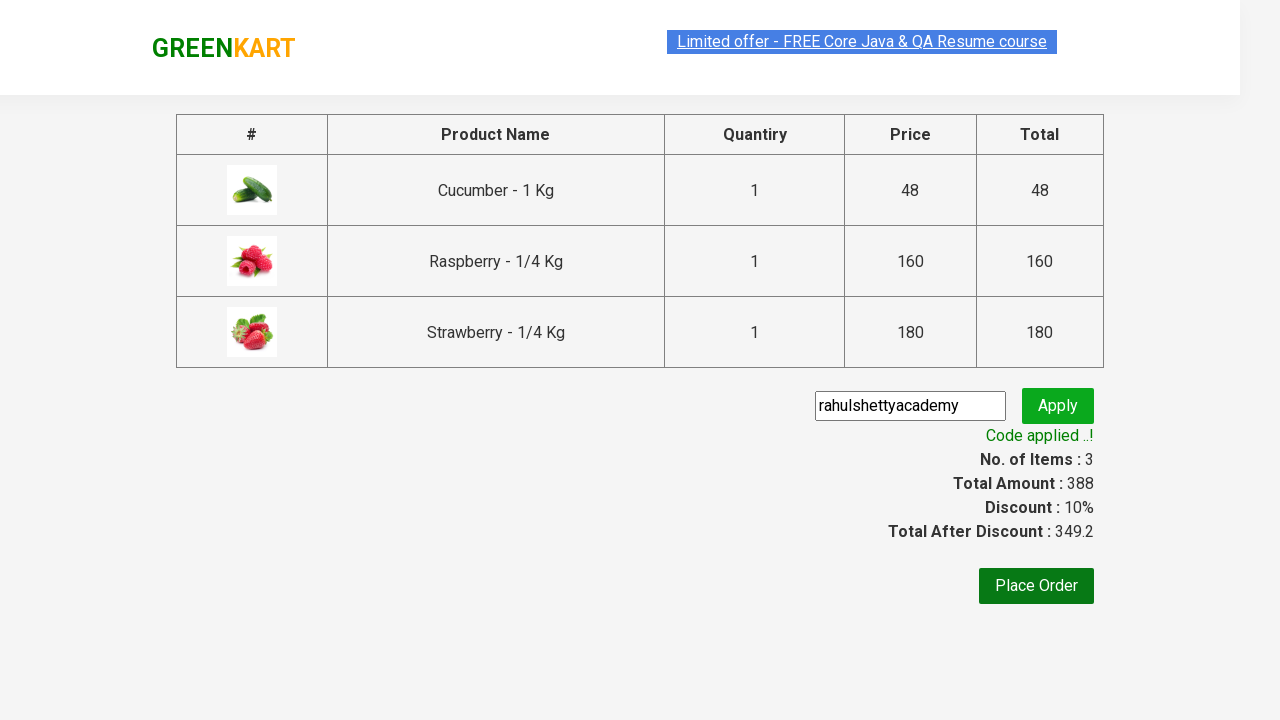